Tests completing a web form by filling in personal details, selecting options, and submitting to verify success message

Starting URL: https://formy-project.herokuapp.com/

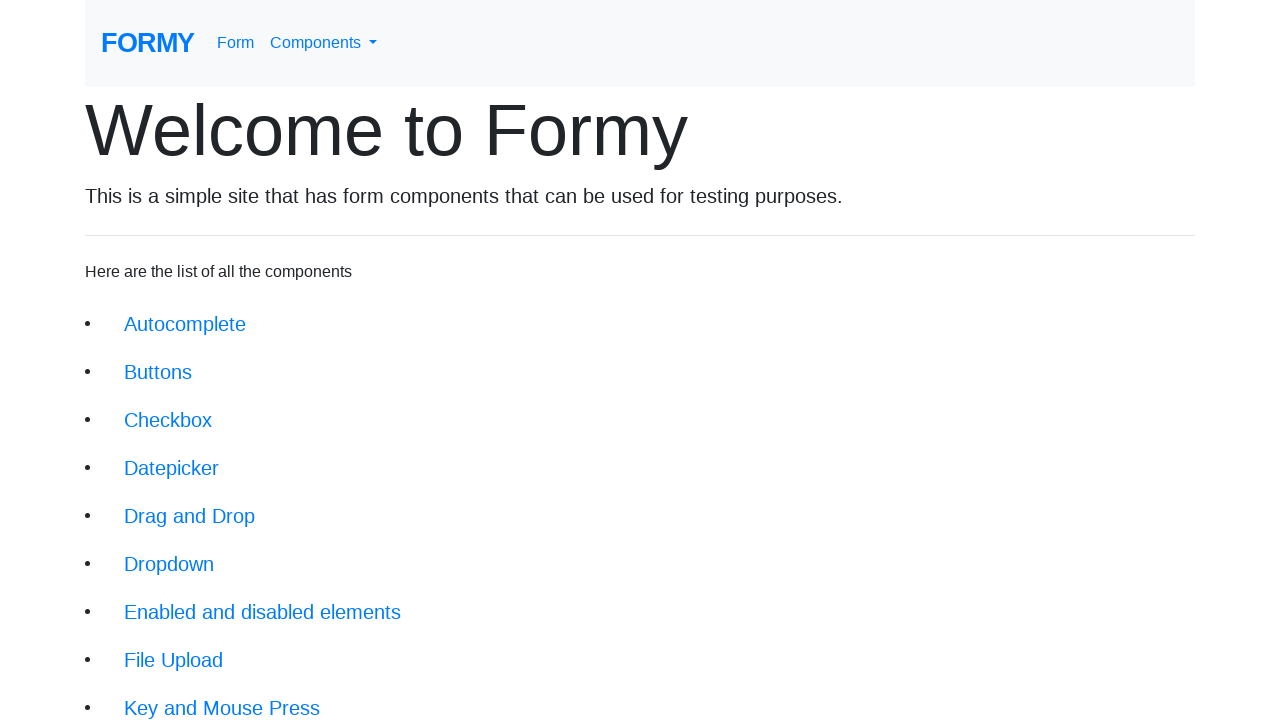

Clicked on the Form link at (216, 696) on xpath=//div/li/a[@href='/form']
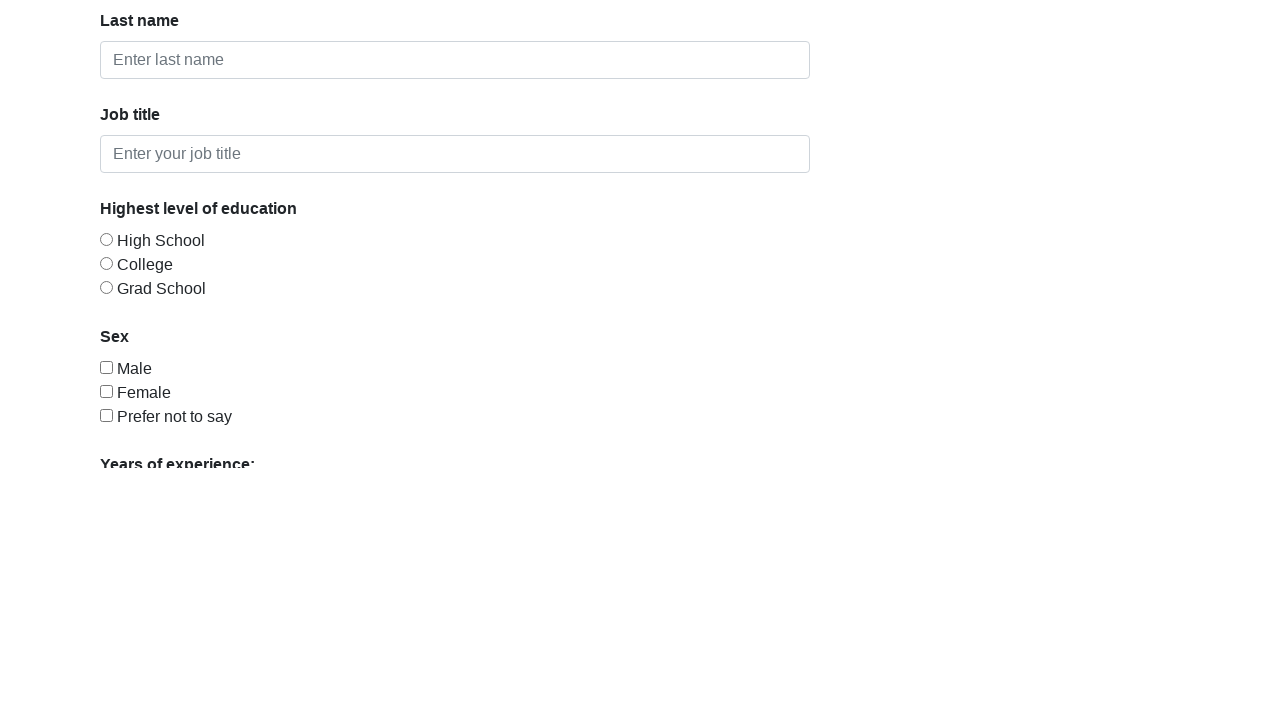

Filled in first name field with 'John' on #first-name
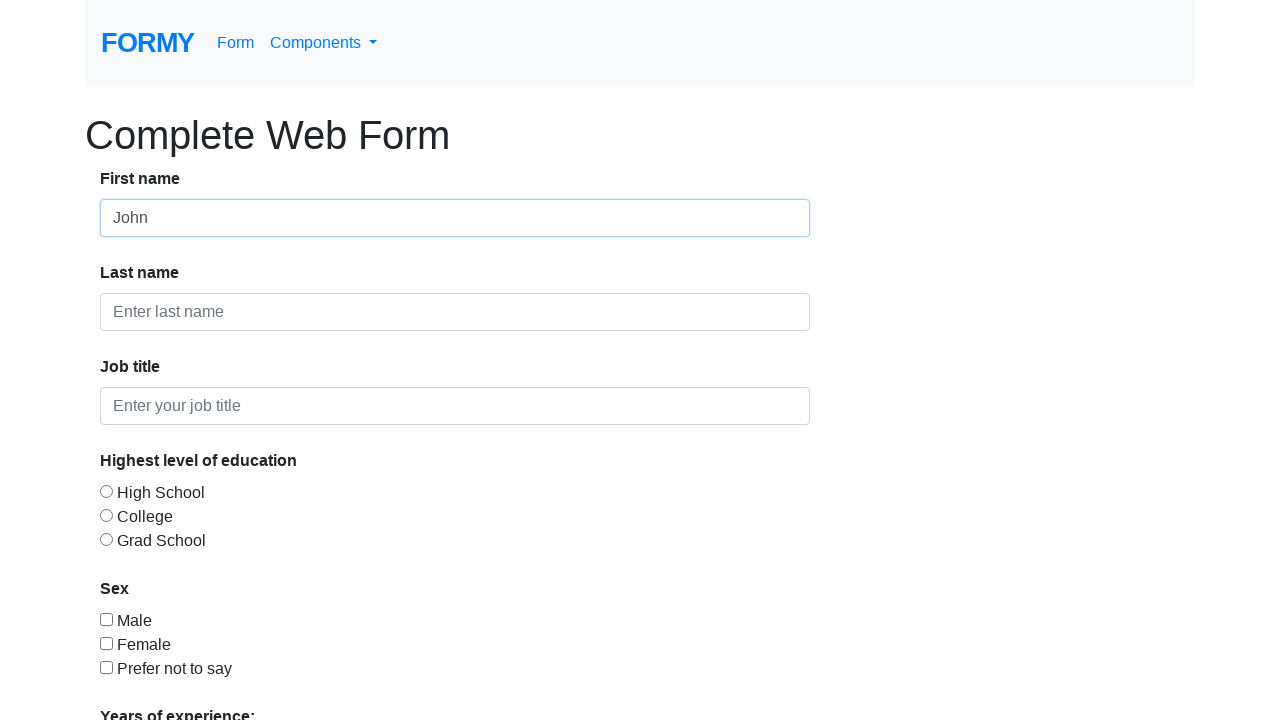

Filled in last name field with 'Doe' on #last-name
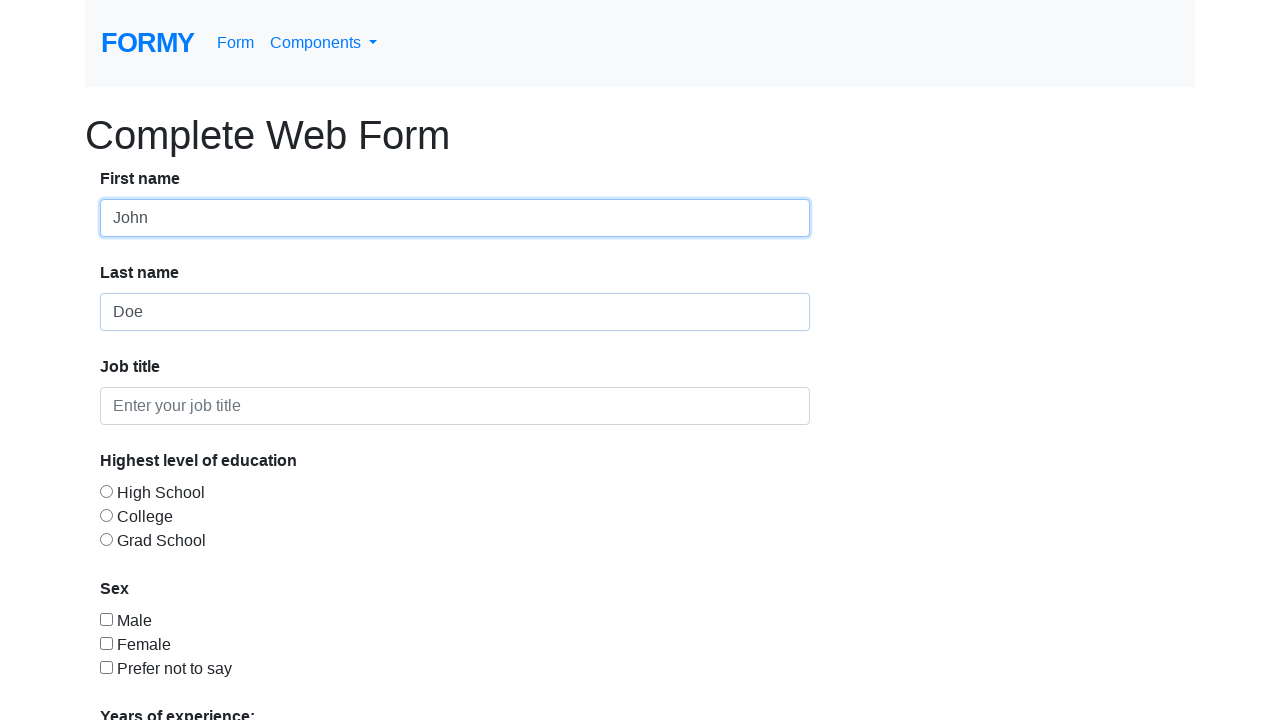

Filled in job title field with 'Unemployed' on #job-title
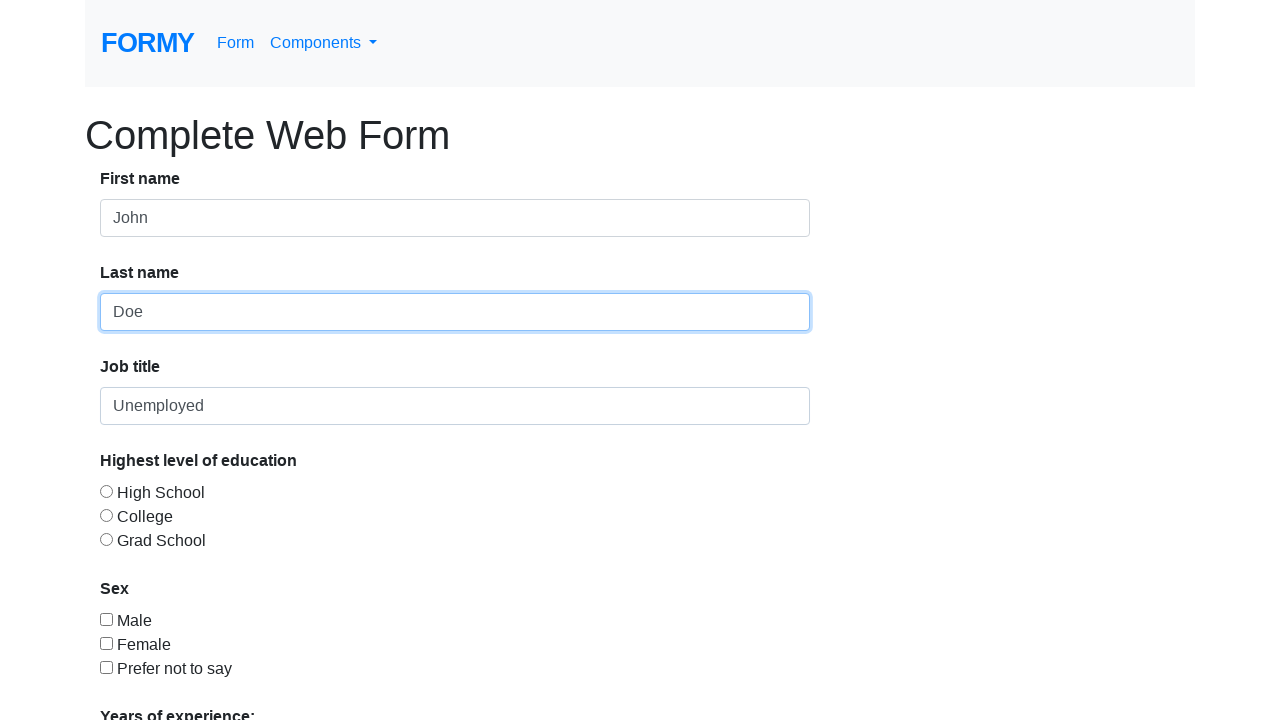

Selected the third radio button at (106, 539) on #radio-button-3
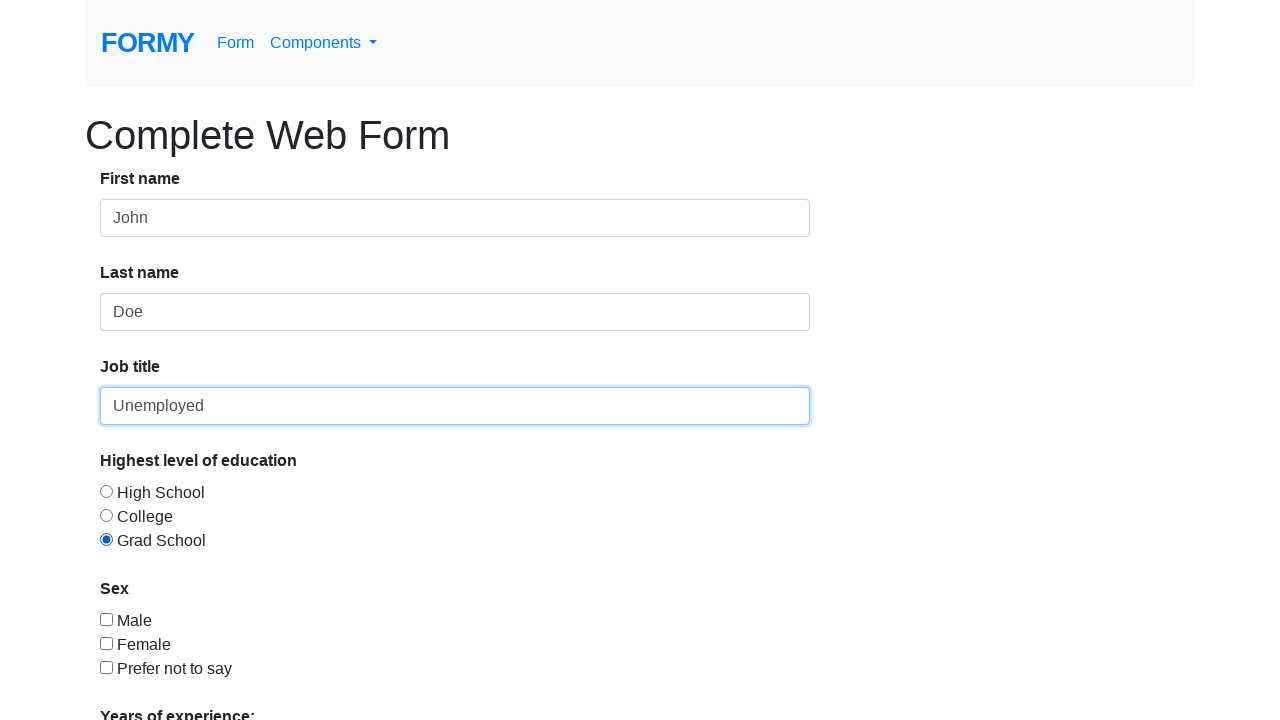

Checked the third checkbox at (106, 667) on #checkbox-3
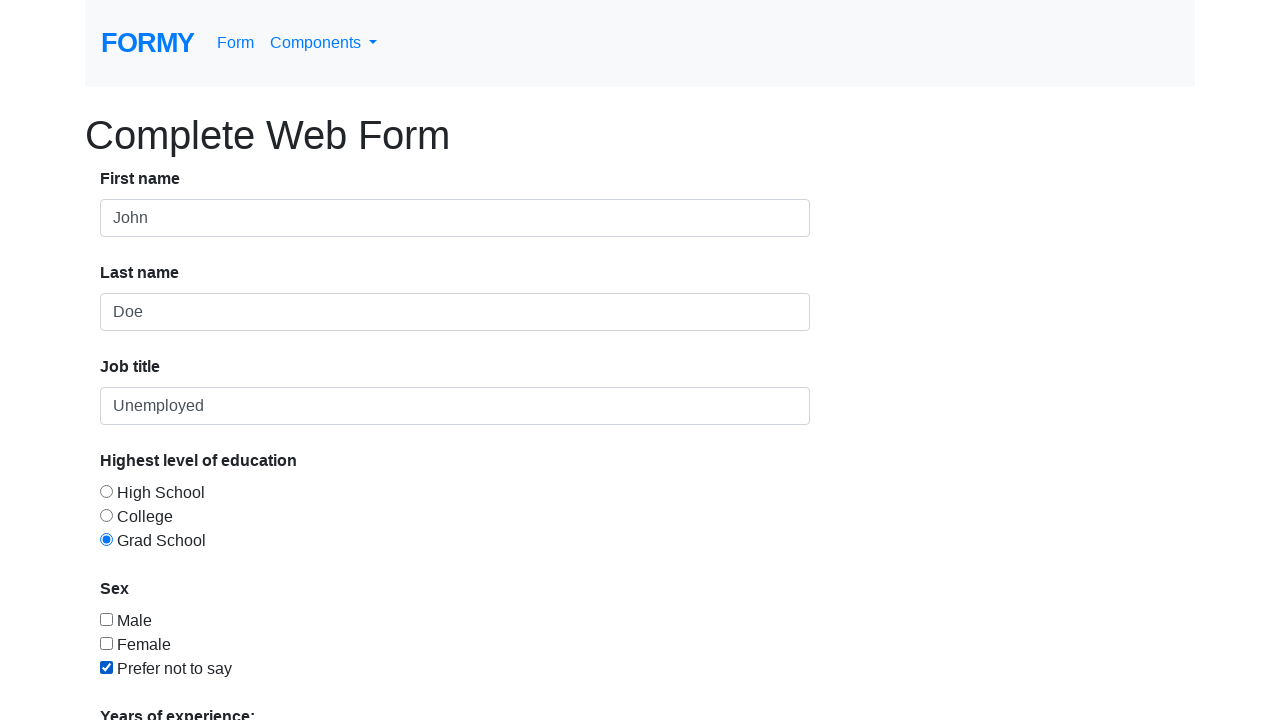

Selected option value '1' from dropdown menu on #select-menu
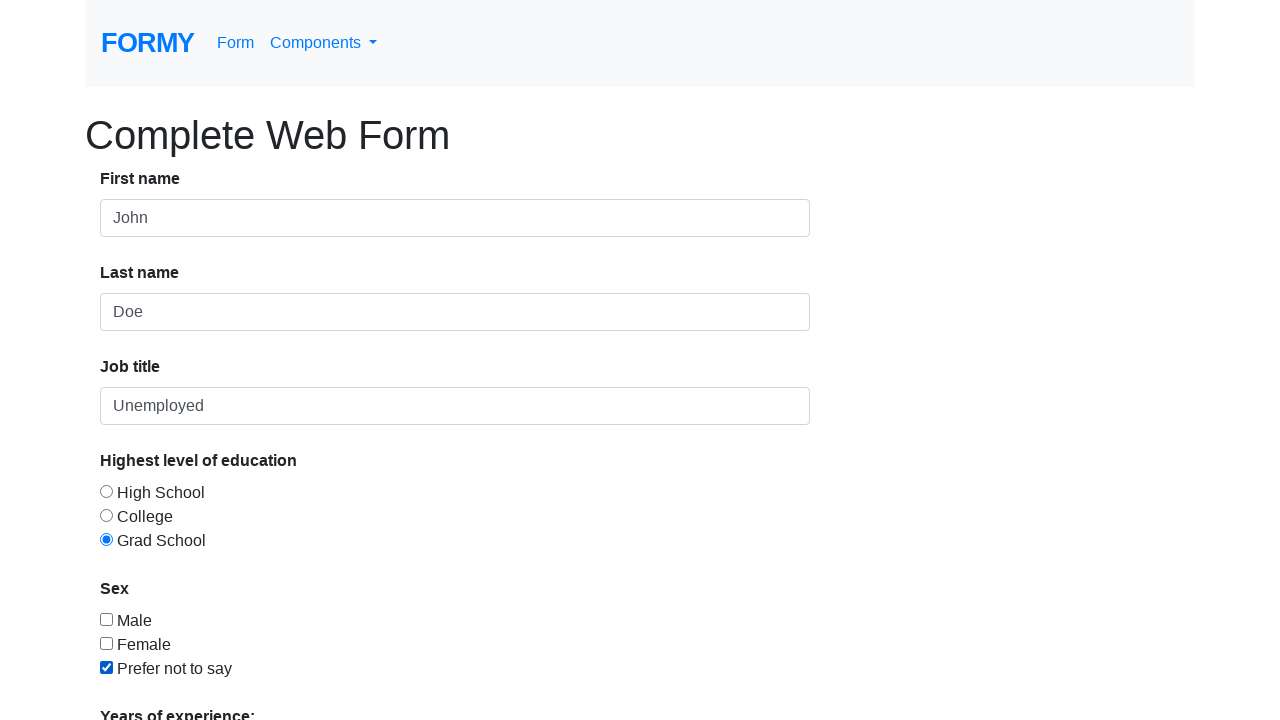

Clicked the submit button at (148, 680) on xpath=//div/a[@href='/thanks']
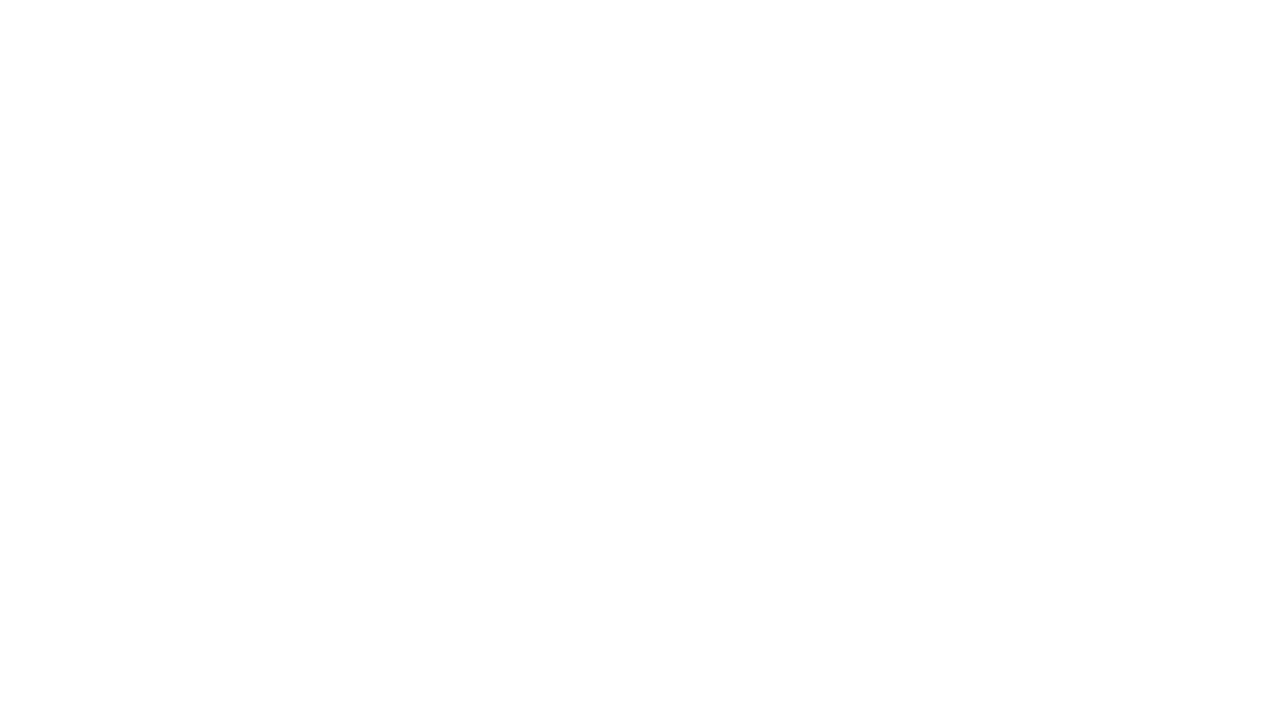

Success message element loaded and is visible
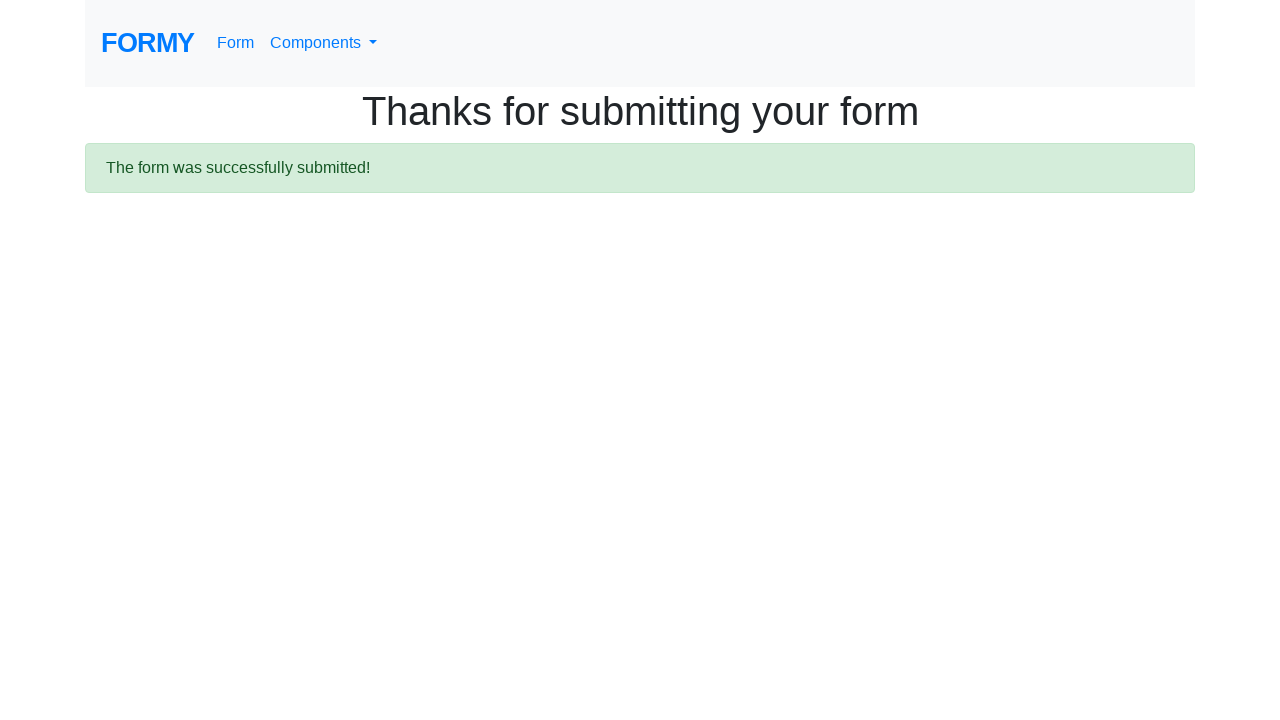

Extracted success message text content
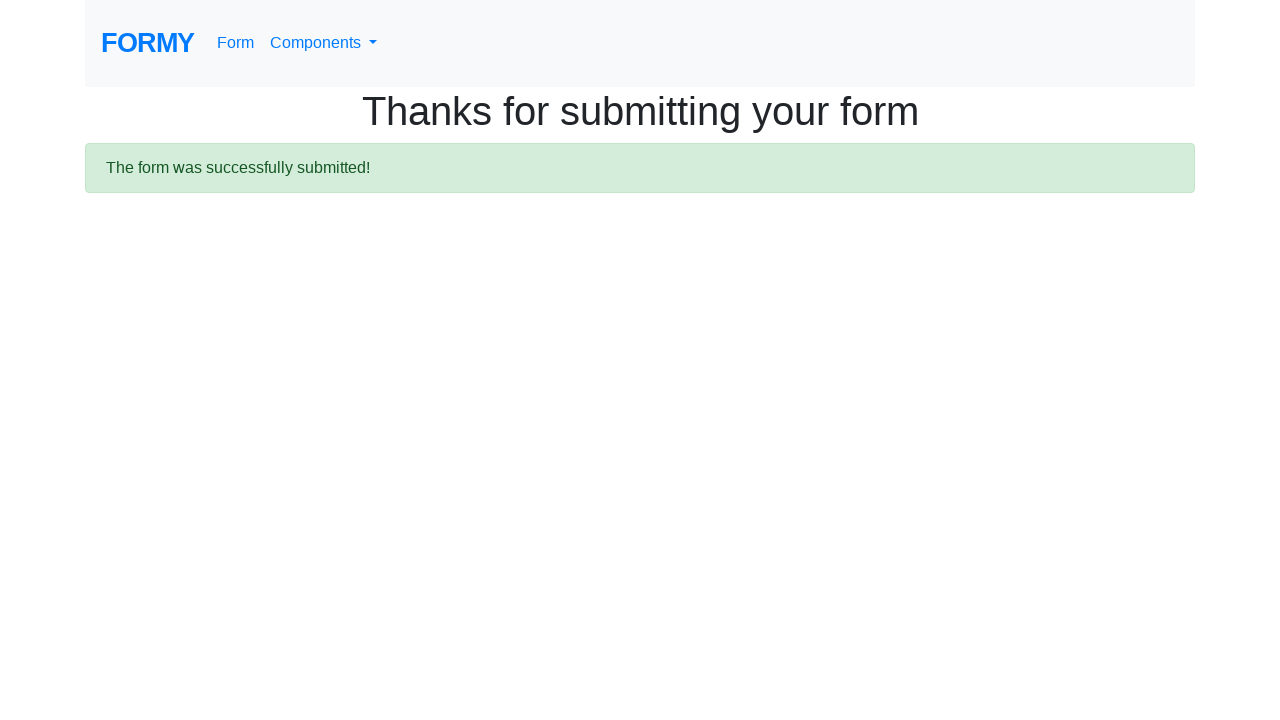

Verified that success message contains expected text
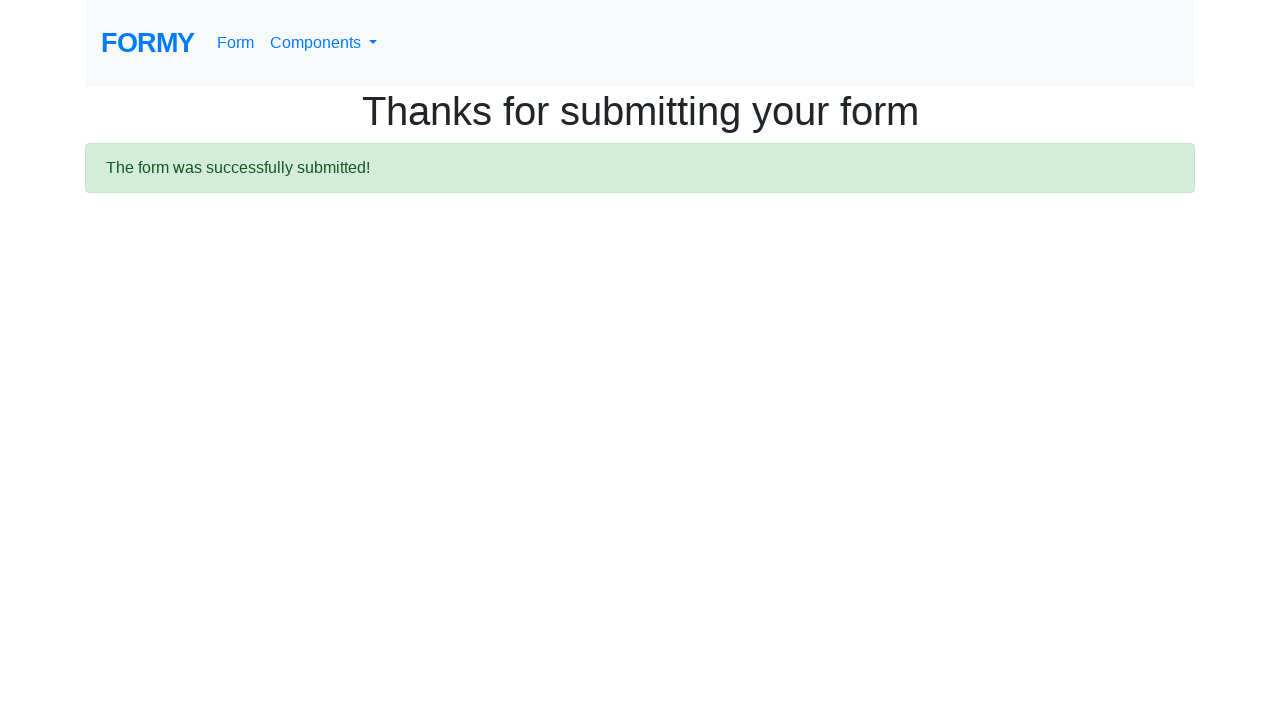

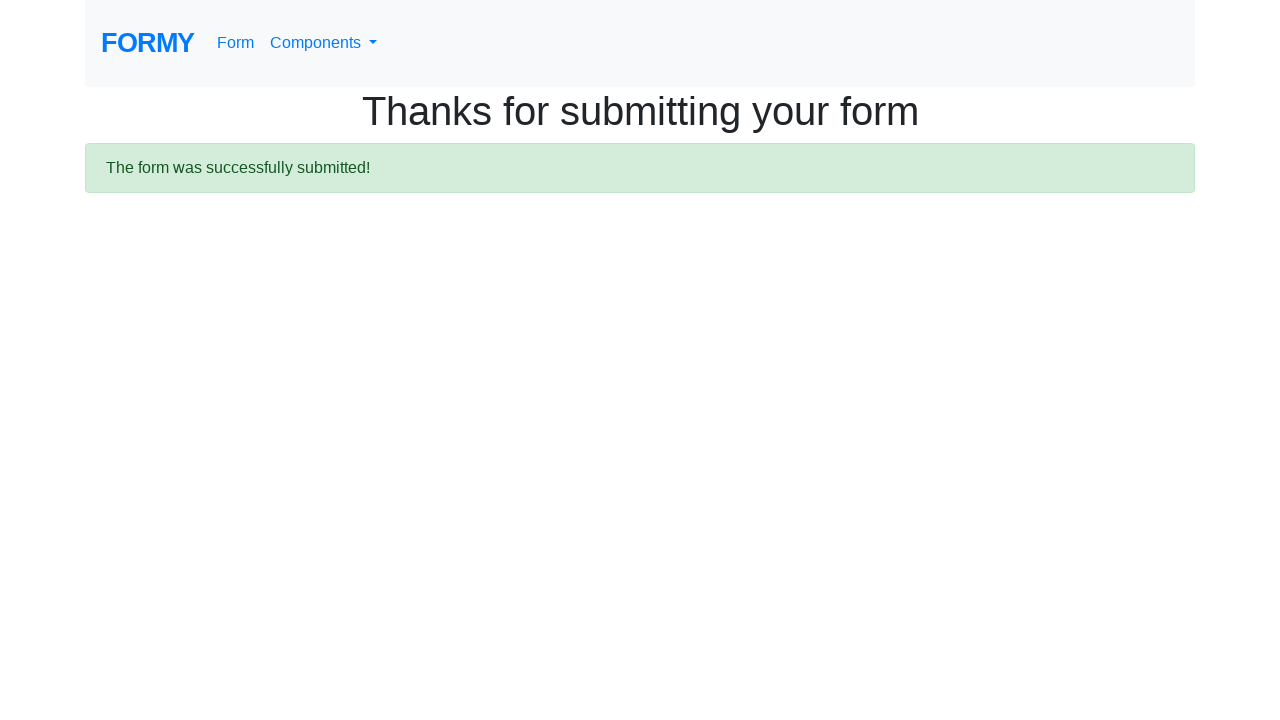